Navigates to the frames section of the test site and clicks on nested frames link

Starting URL: https://the-internet.herokuapp.com/

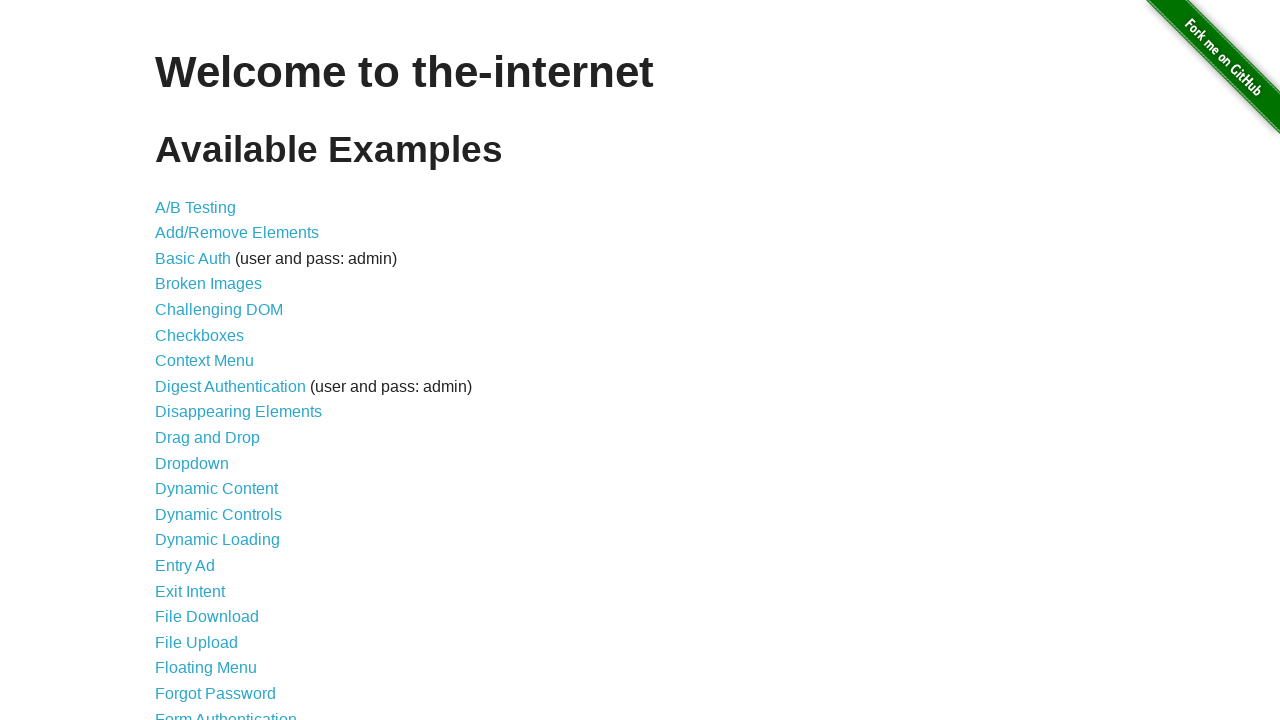

Clicked on the frames link at (182, 361) on xpath=//a[@href='/frames']
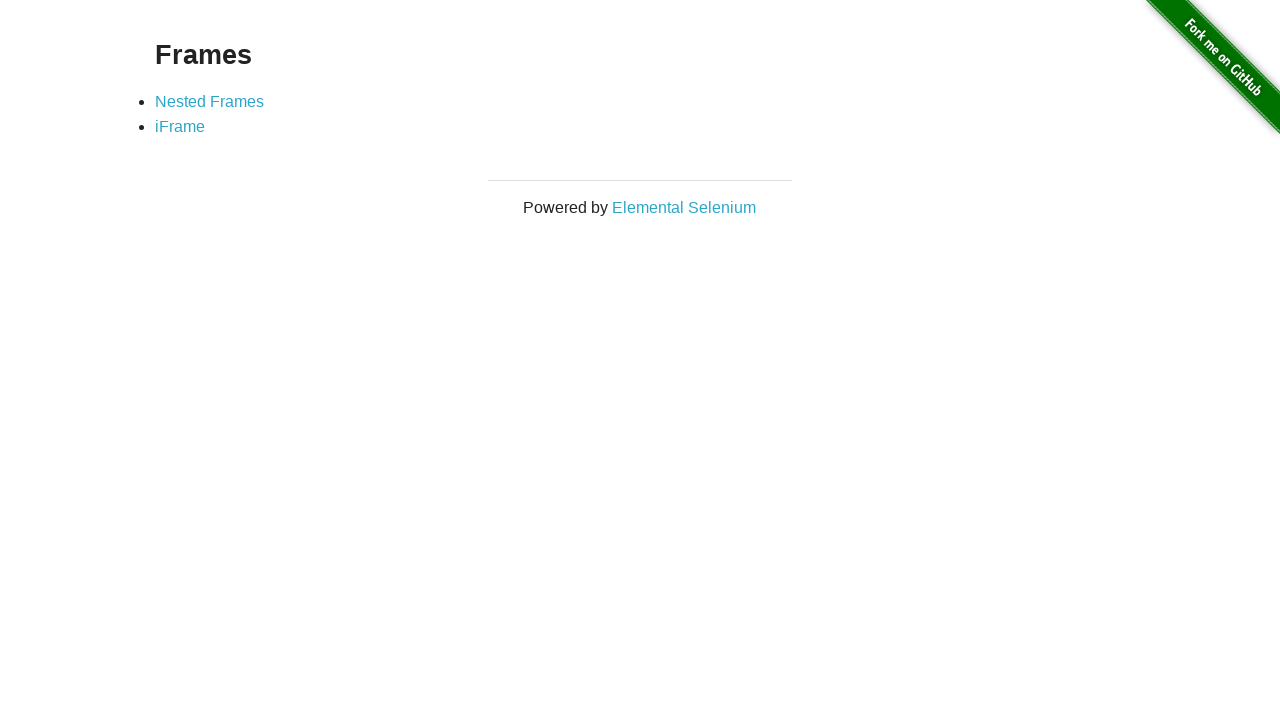

Waited for frames page to load
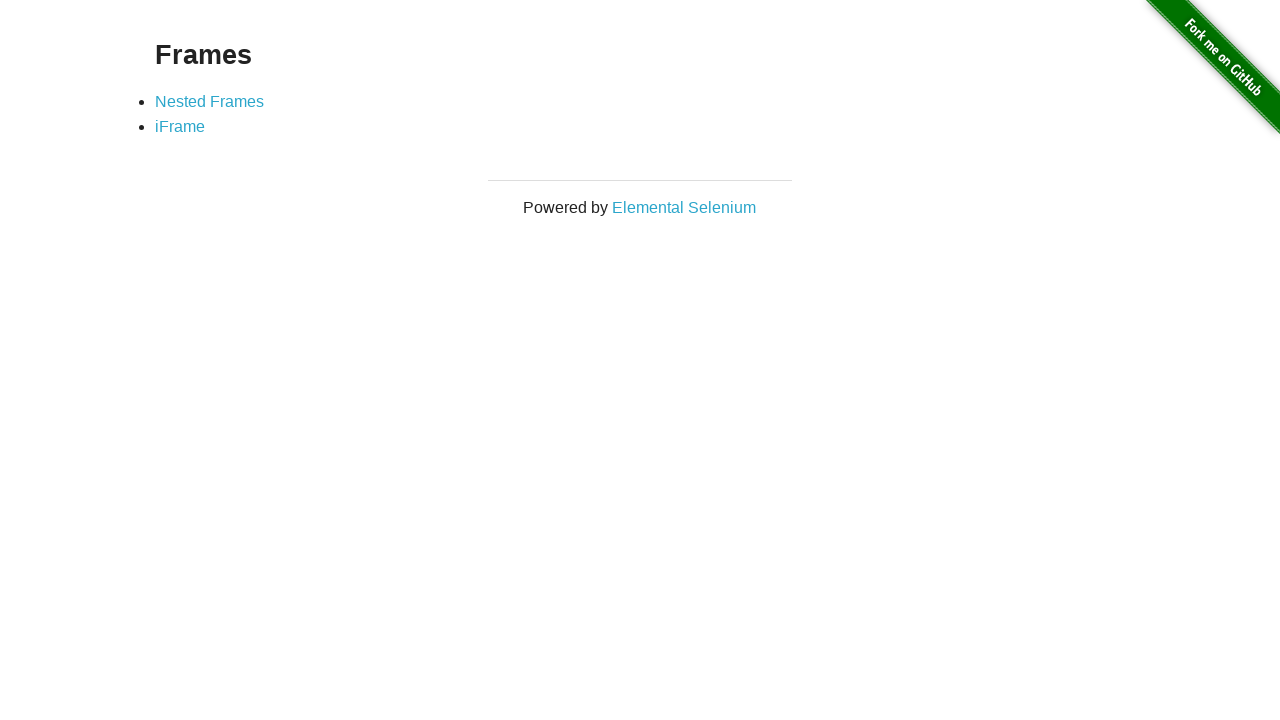

Clicked on nested frames link at (210, 101) on xpath=//a[@href='/nested_frames']
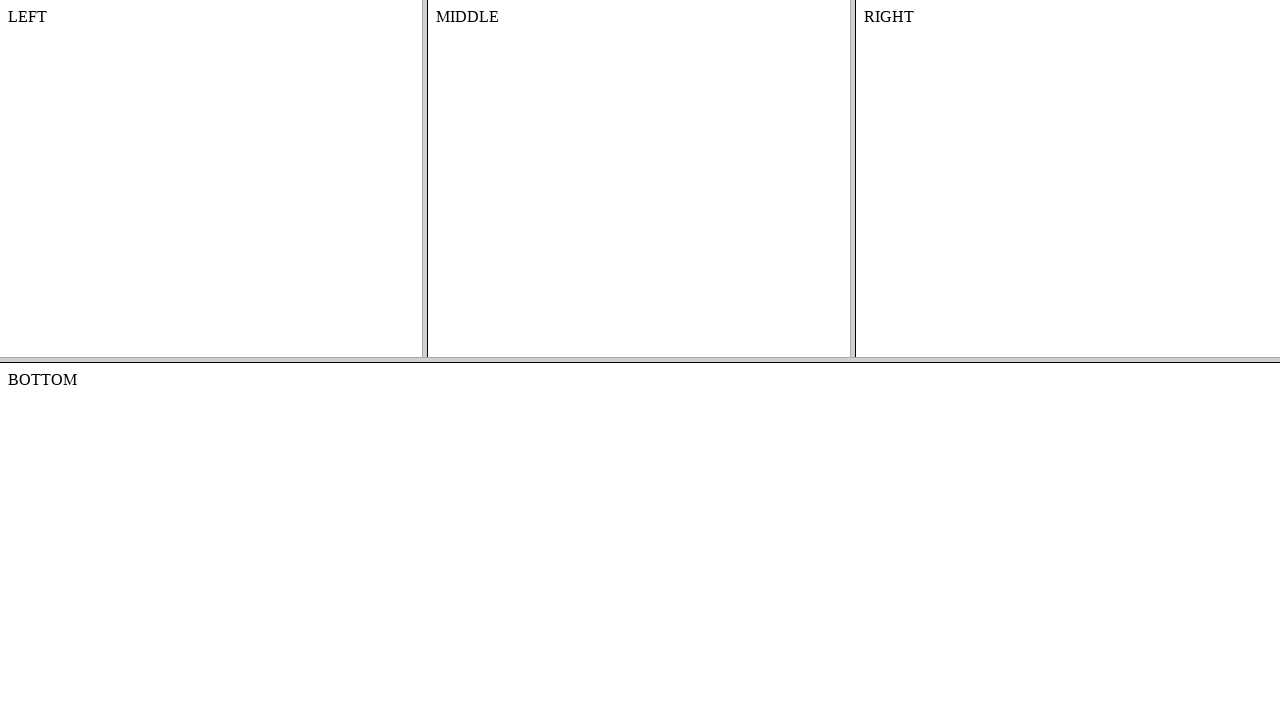

Waited for nested frames page to load
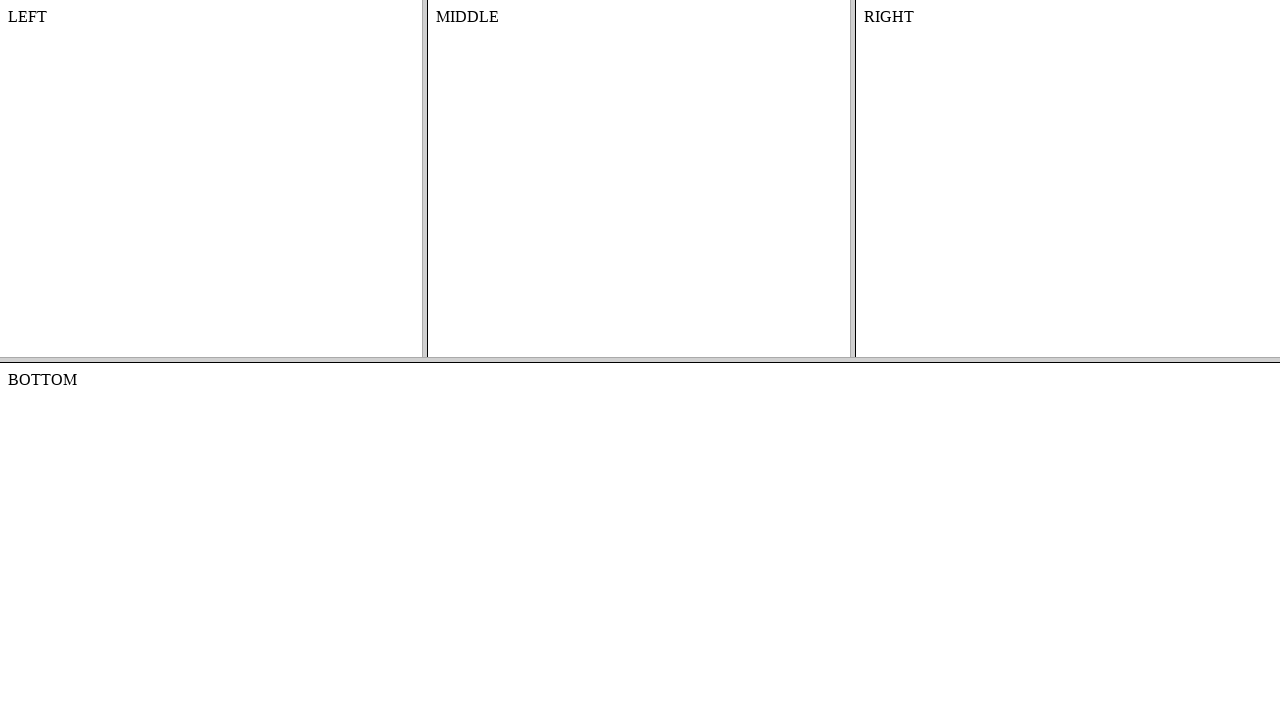

Refreshed the nested frames page
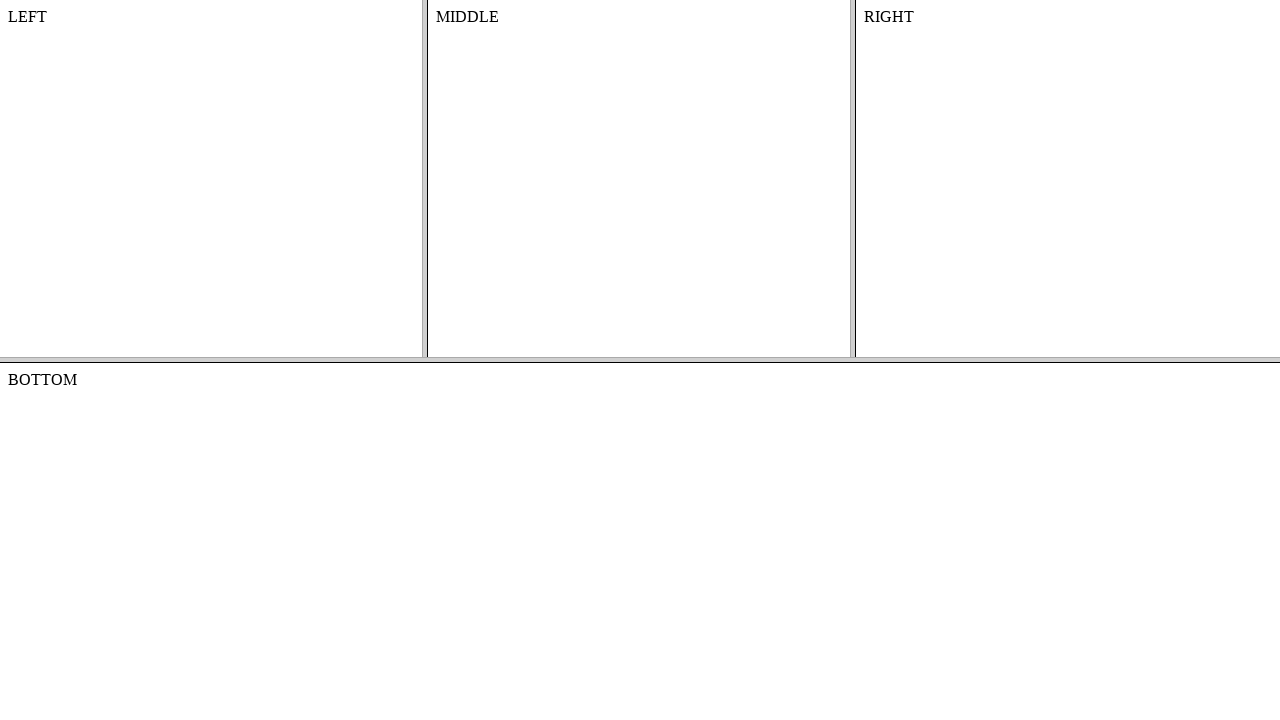

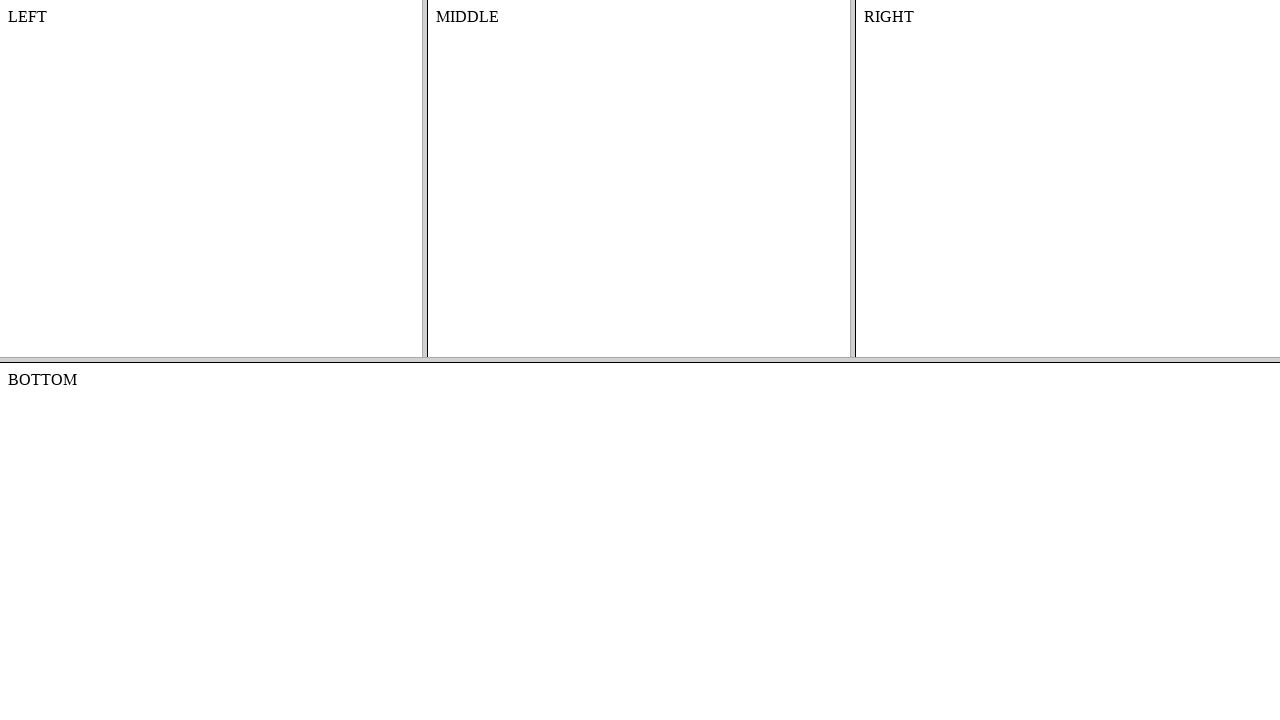